Navigates to the signup page and verifies it loads correctly by waiting for the page to be fully loaded

Starting URL: https://pulse-frontend.web.app/auth/signup

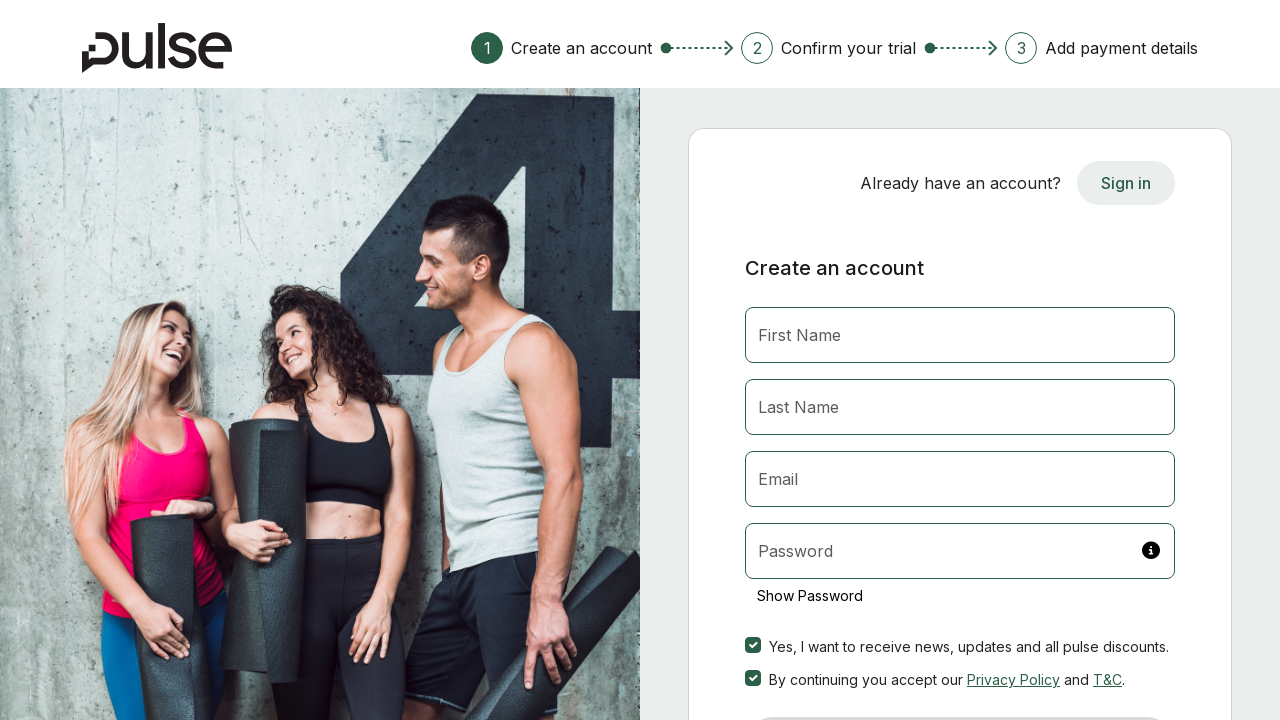

Navigated to signup page at https://pulse-frontend.web.app/auth/signup
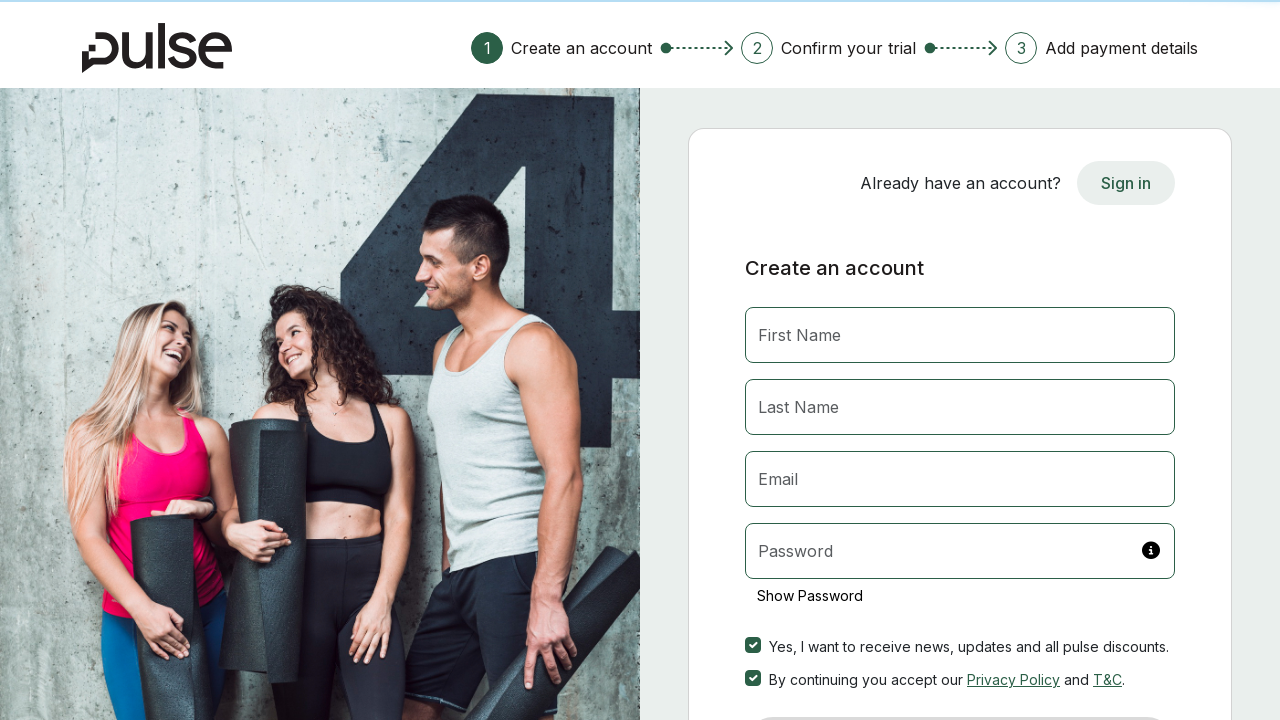

Signup page fully loaded and network idle
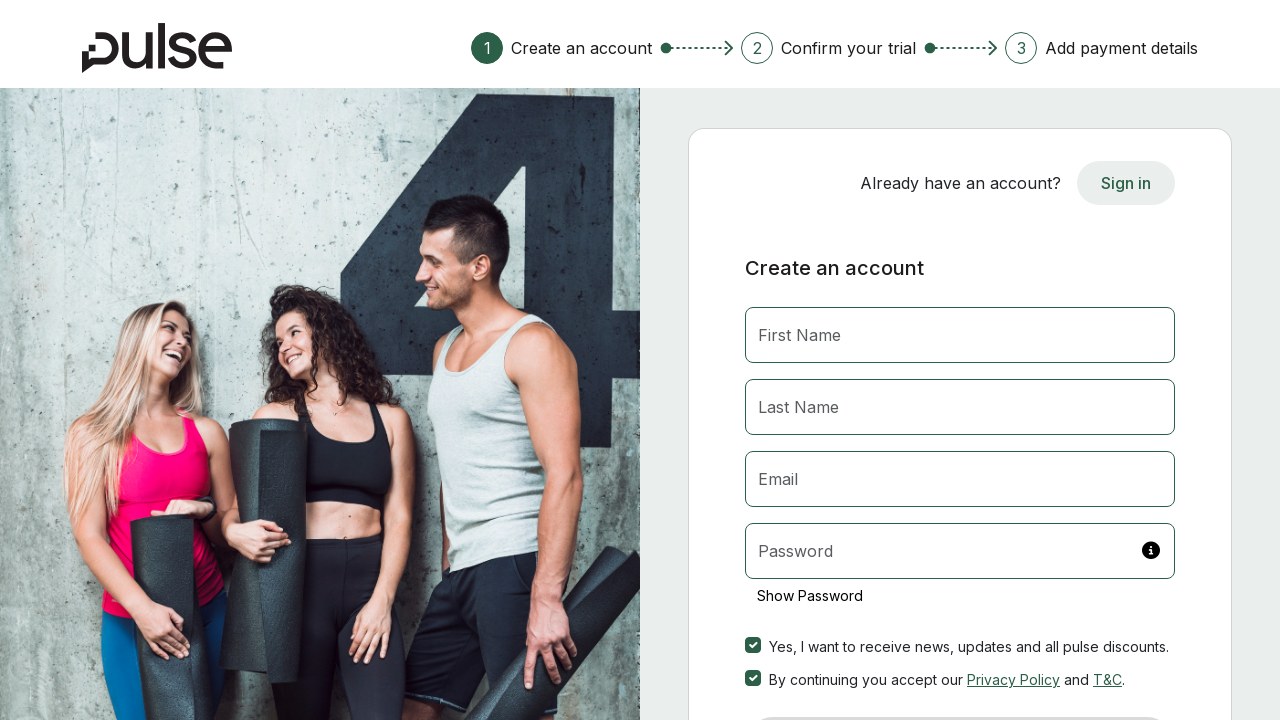

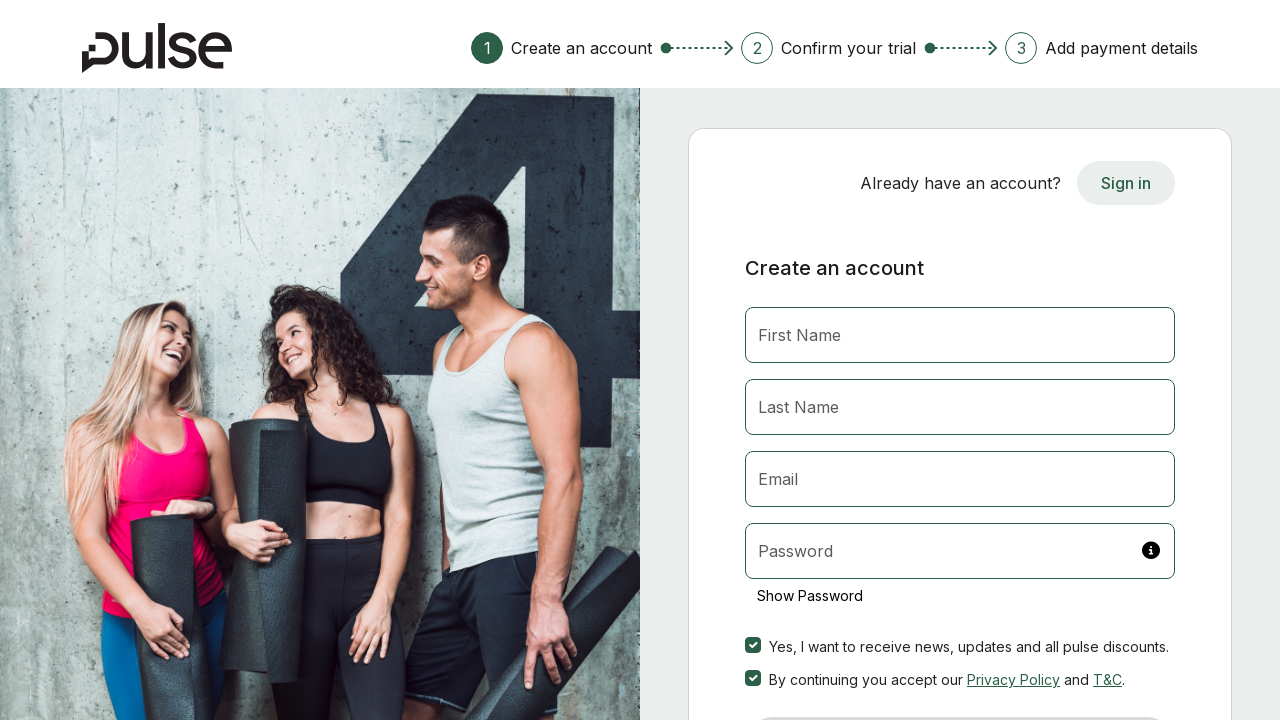